Tests drag and drop functionality by dragging a source element to a target drop zone using the dragAndDrop action within an iframe

Starting URL: https://jqueryui.com/droppable/

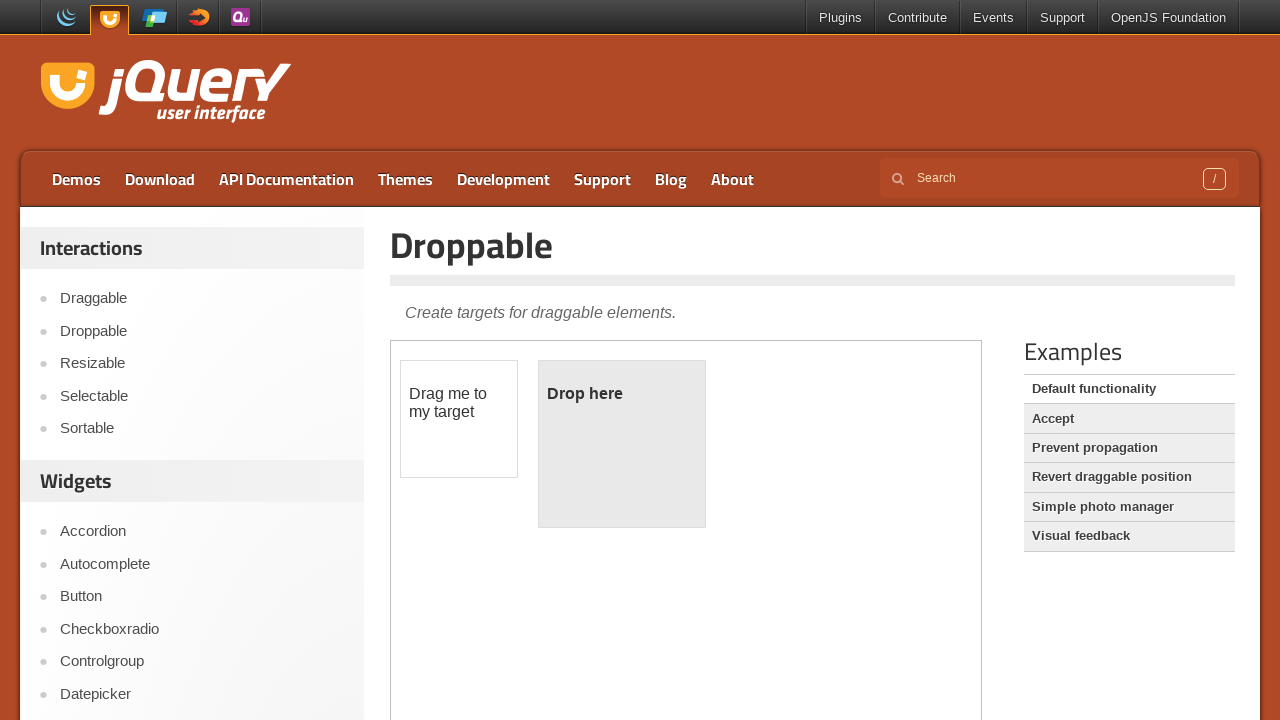

Located the iframe containing draggable elements
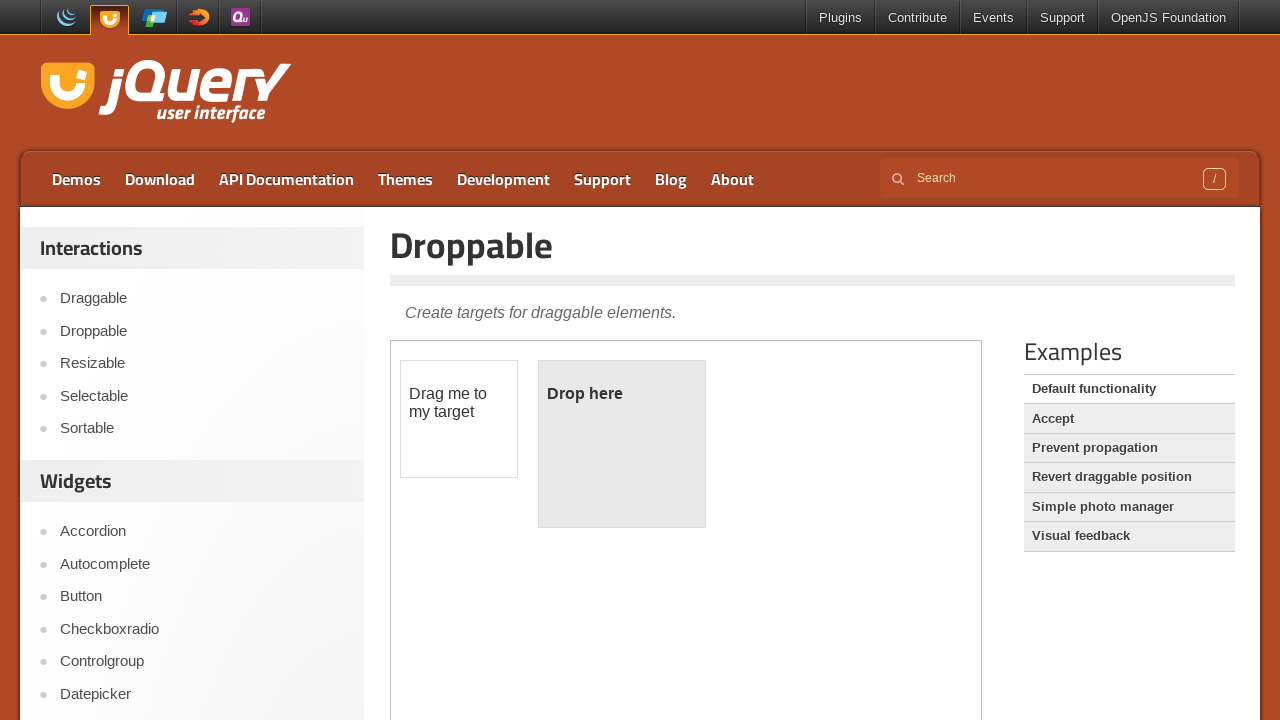

Located the source draggable element with id 'draggable'
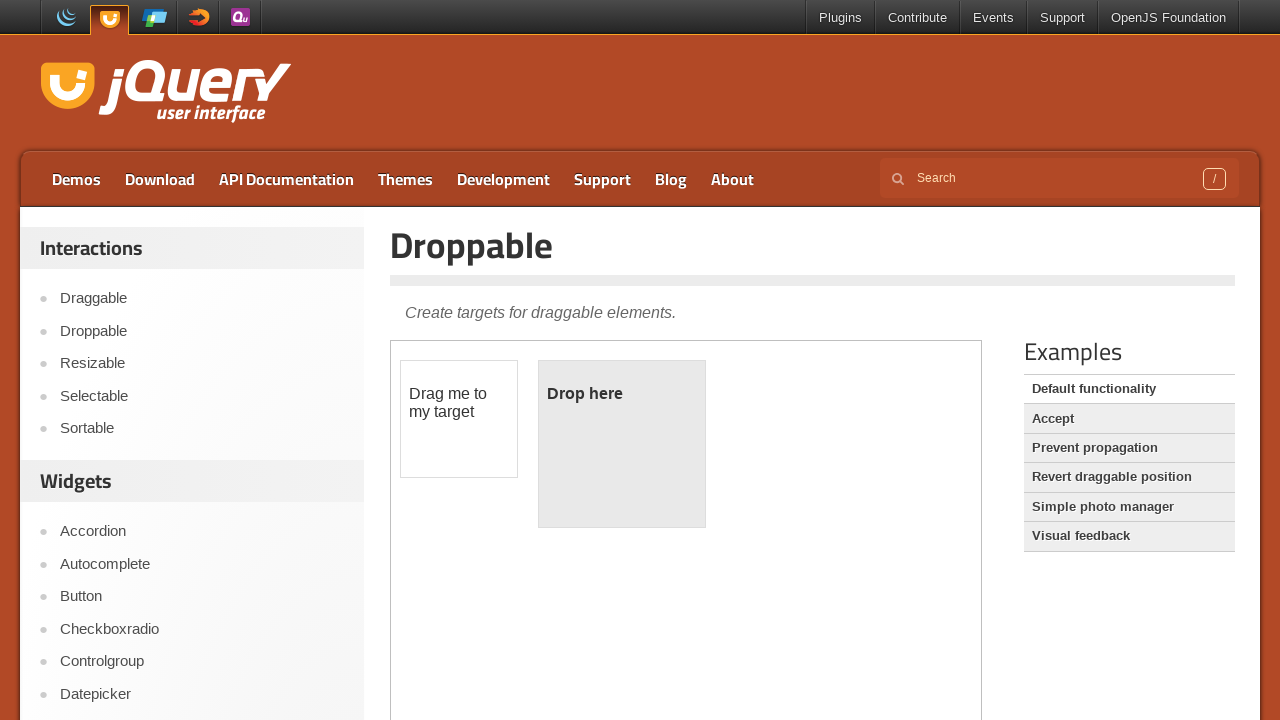

Located the target drop zone element with id 'droppable'
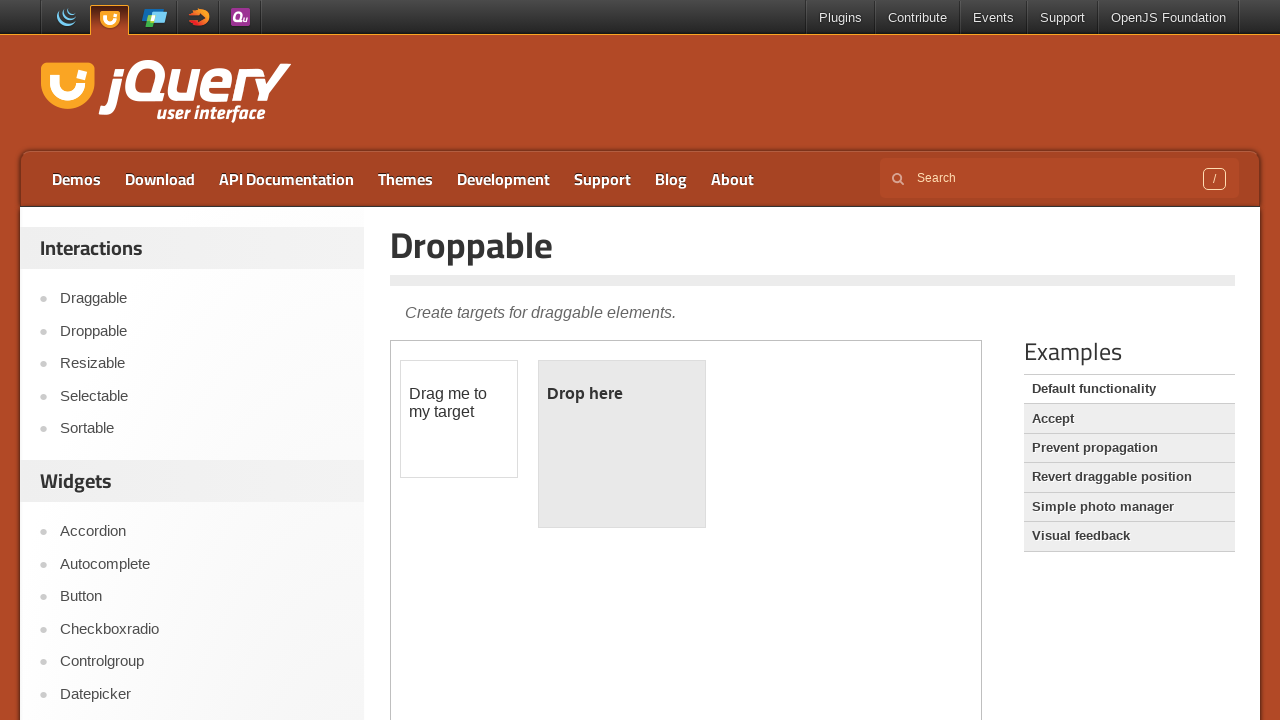

Dragged source element to target drop zone at (622, 444)
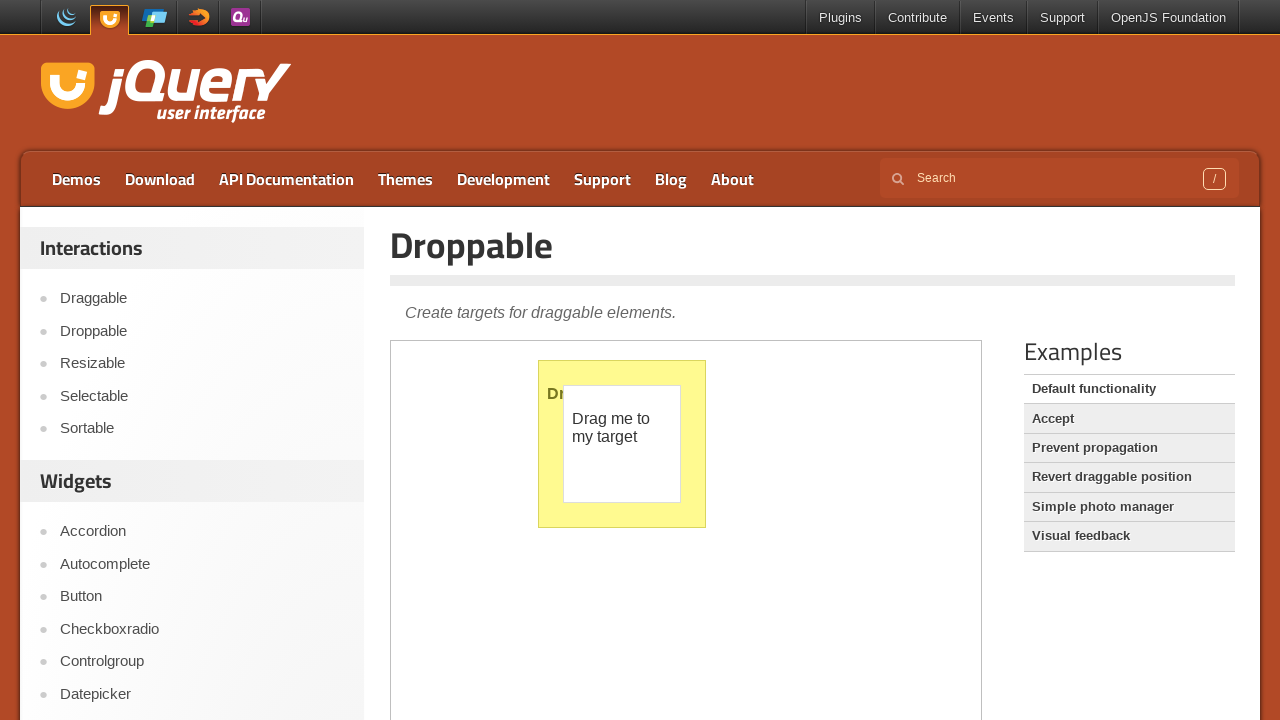

Waited 2 seconds to observe the drag and drop result
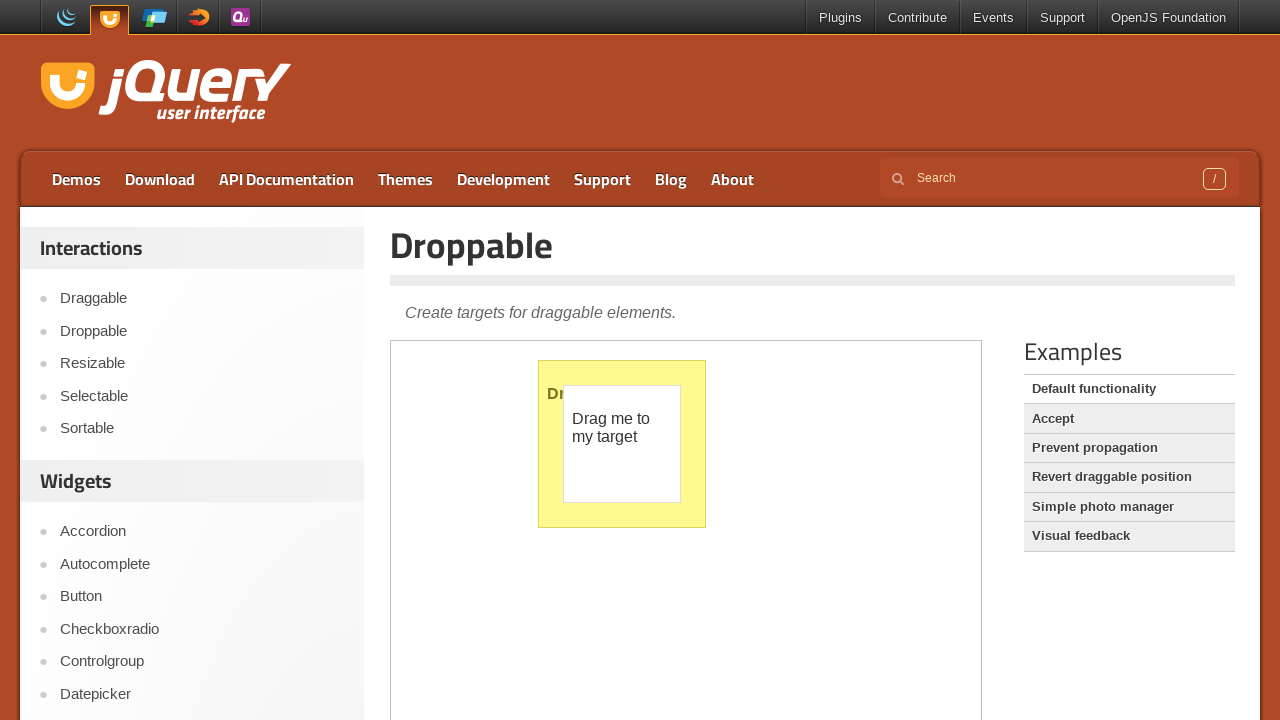

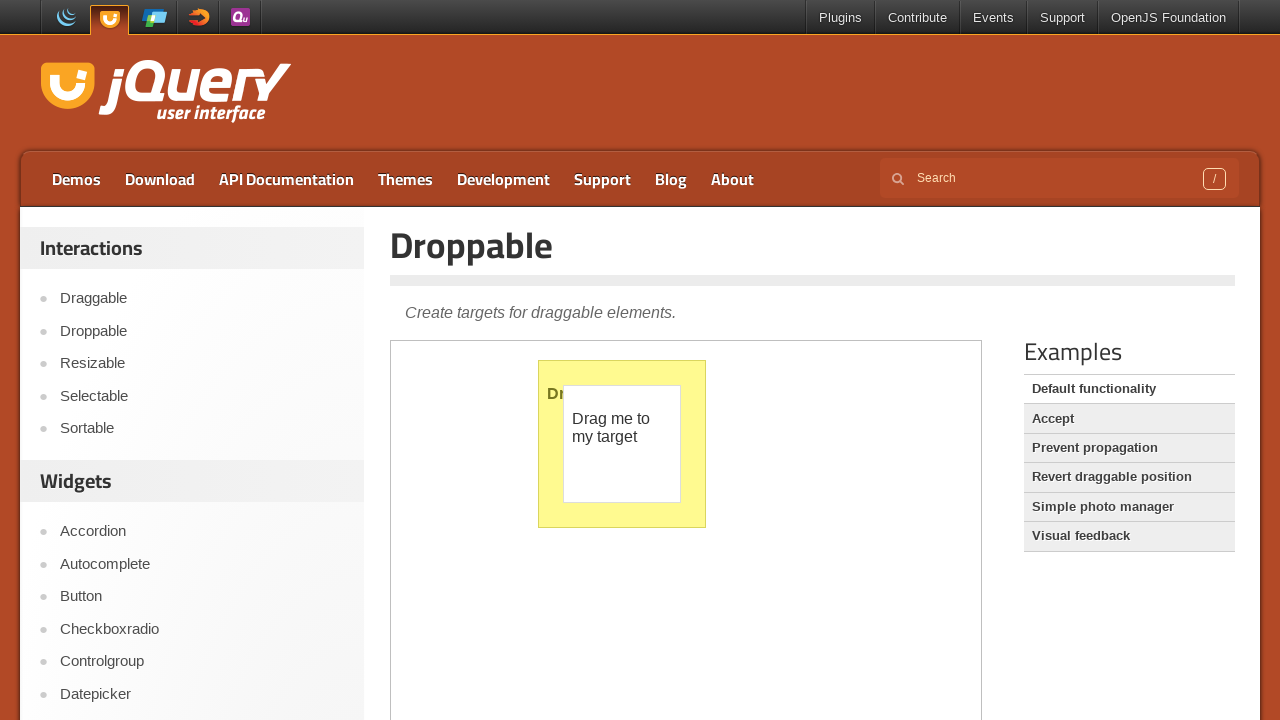